Verifies that text can be entered into the study form fields

Starting URL: http://checkbox.io/studies/?id=569e667f12101f8a12000001

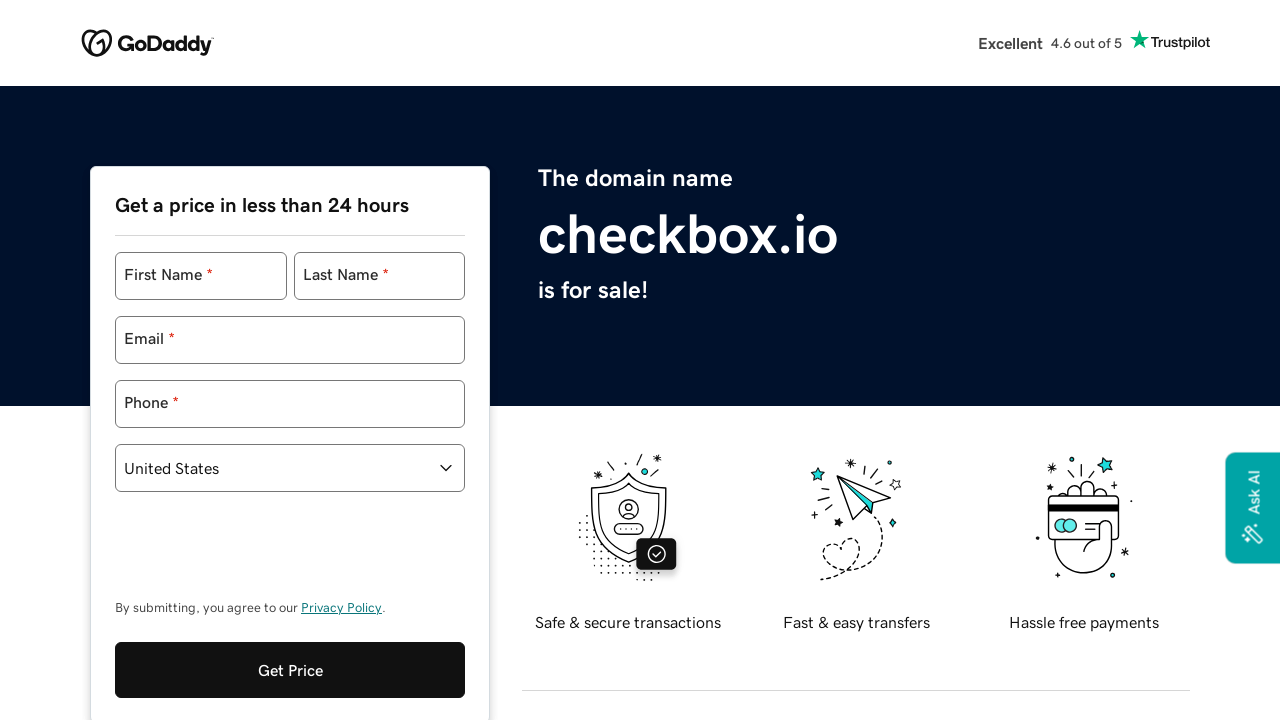

Study form loaded with text input fields
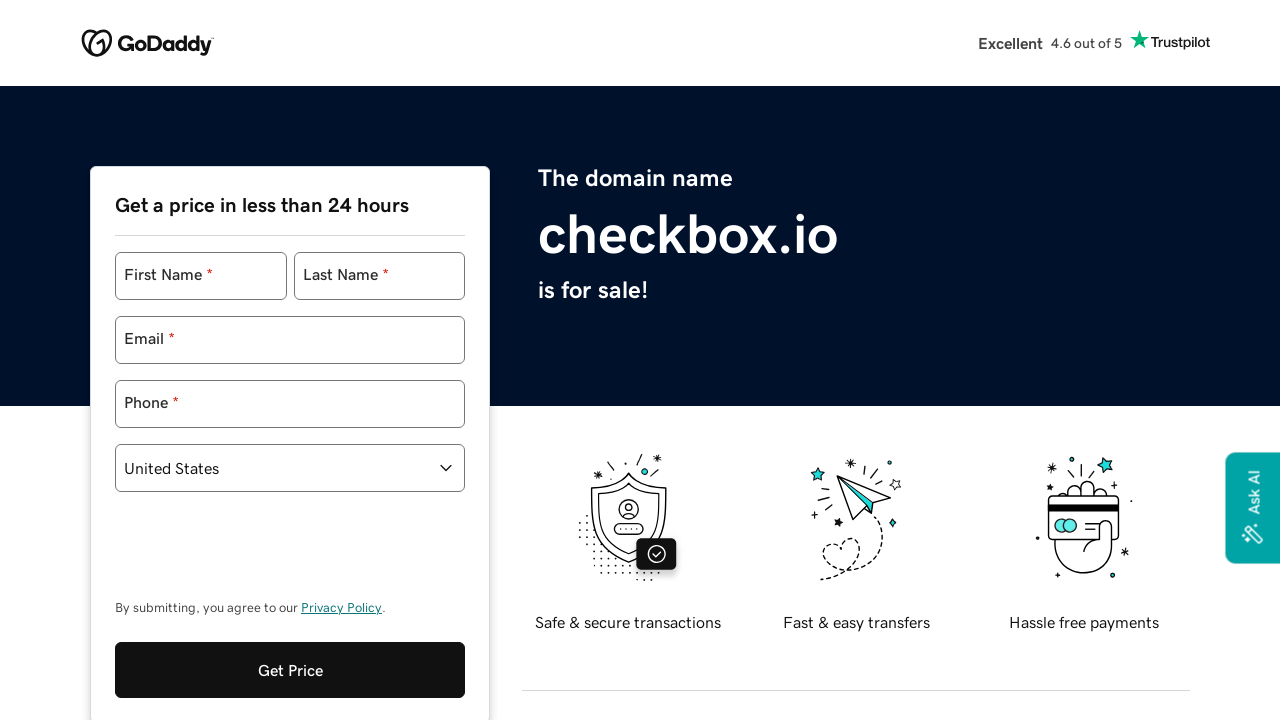

Entered test response text into the first available text input field on textarea, input[type='text'] >> nth=0
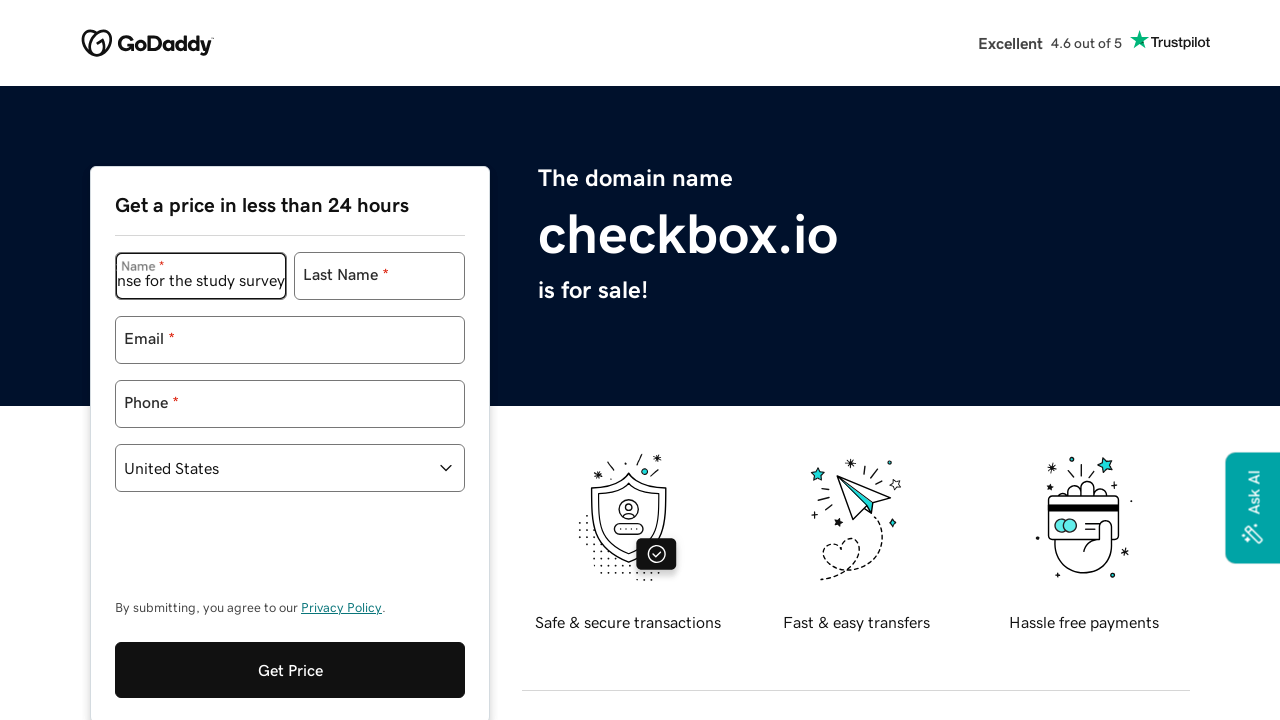

Verified that the text entry matches the expected survey response
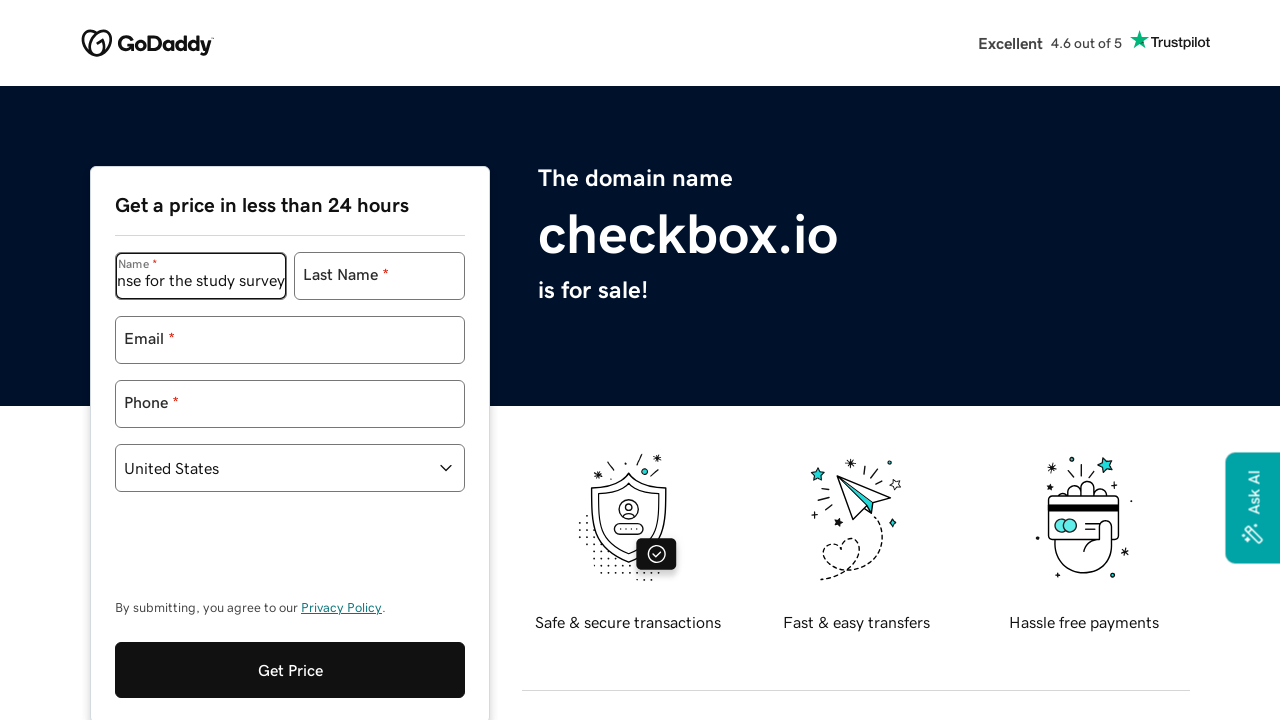

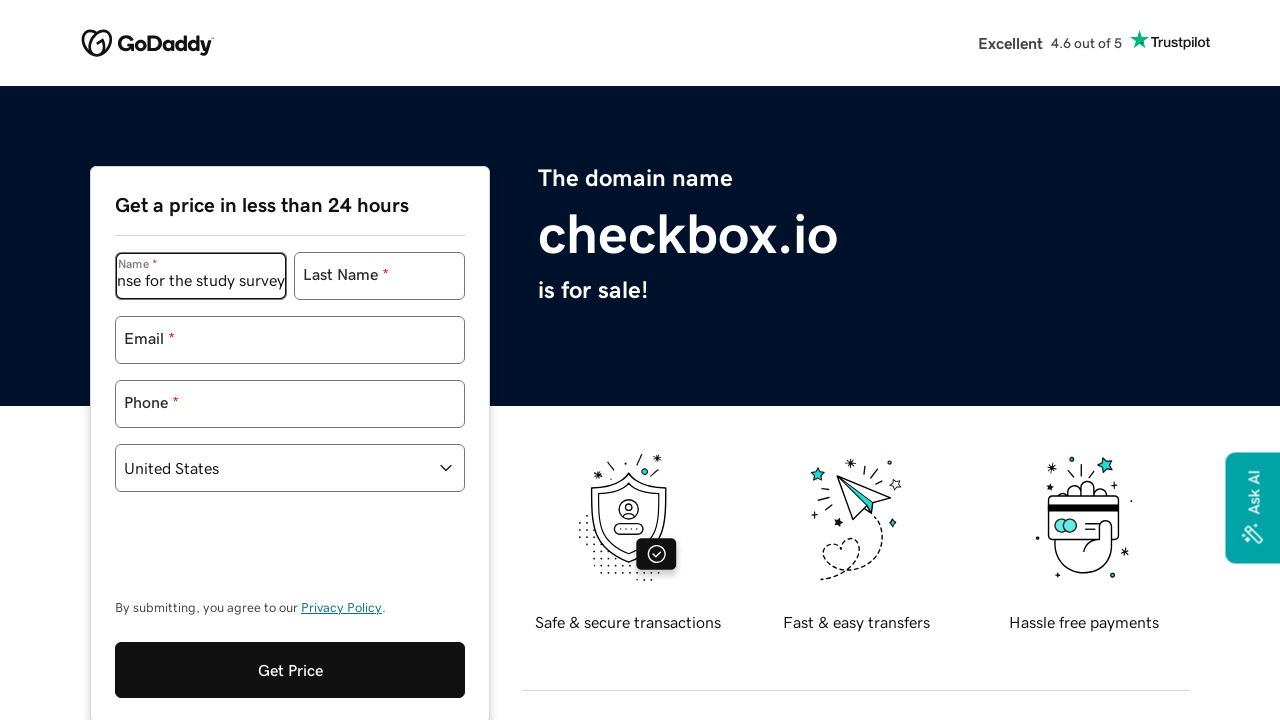